Tests multi-select dropdown functionality by selecting options using visible text, index, and value methods, then deselecting an option by index

Starting URL: https://v1.training-support.net/selenium/selects

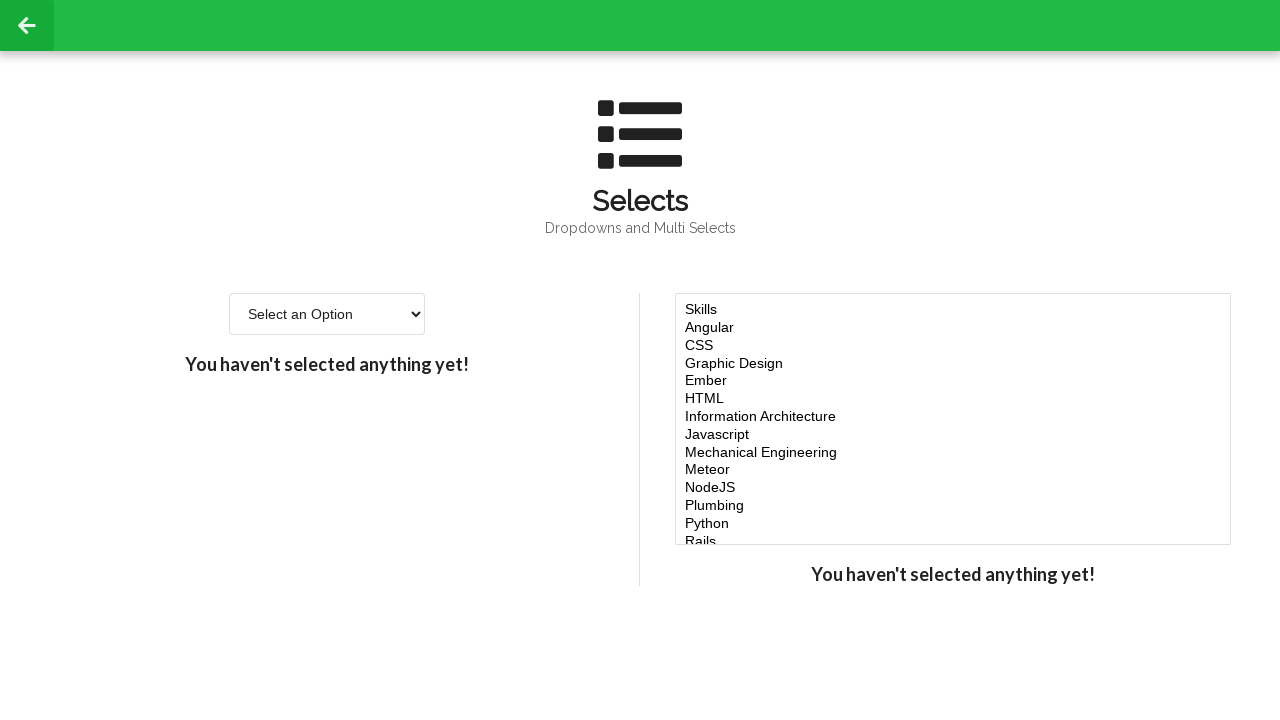

Selected 'Javascript' option by visible text on #multi-select
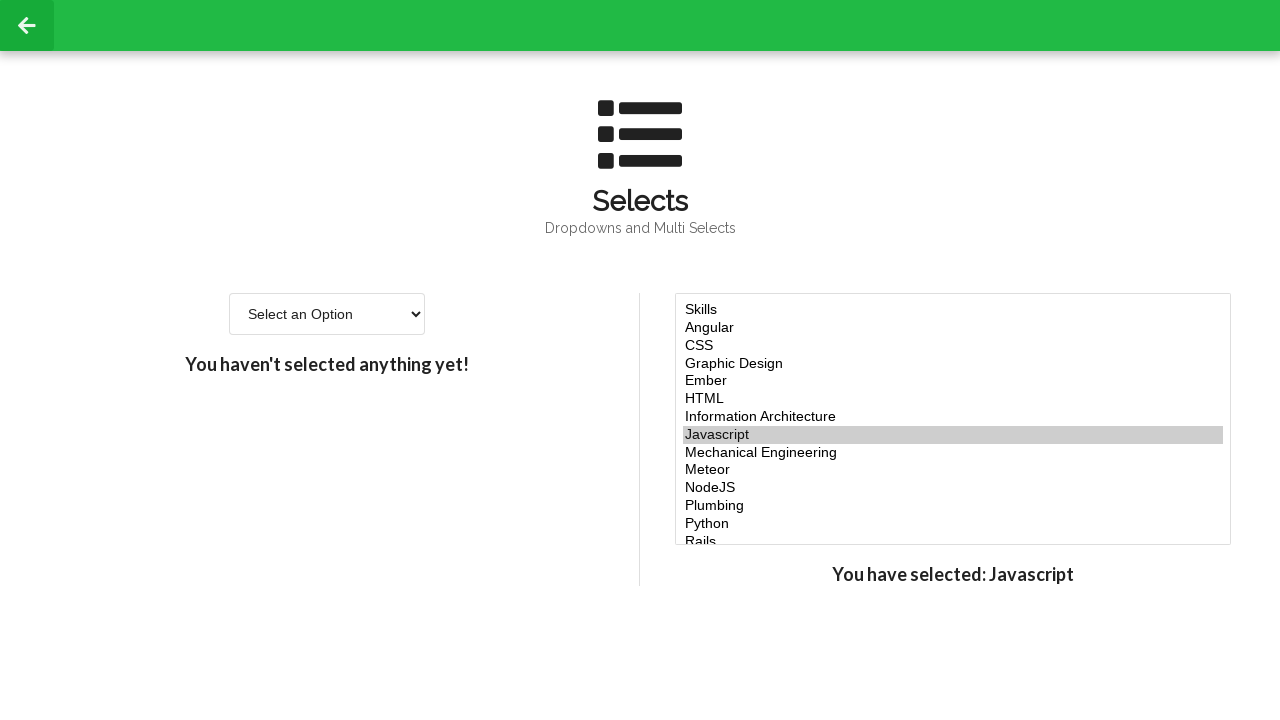

Selected option at index 4 on #multi-select
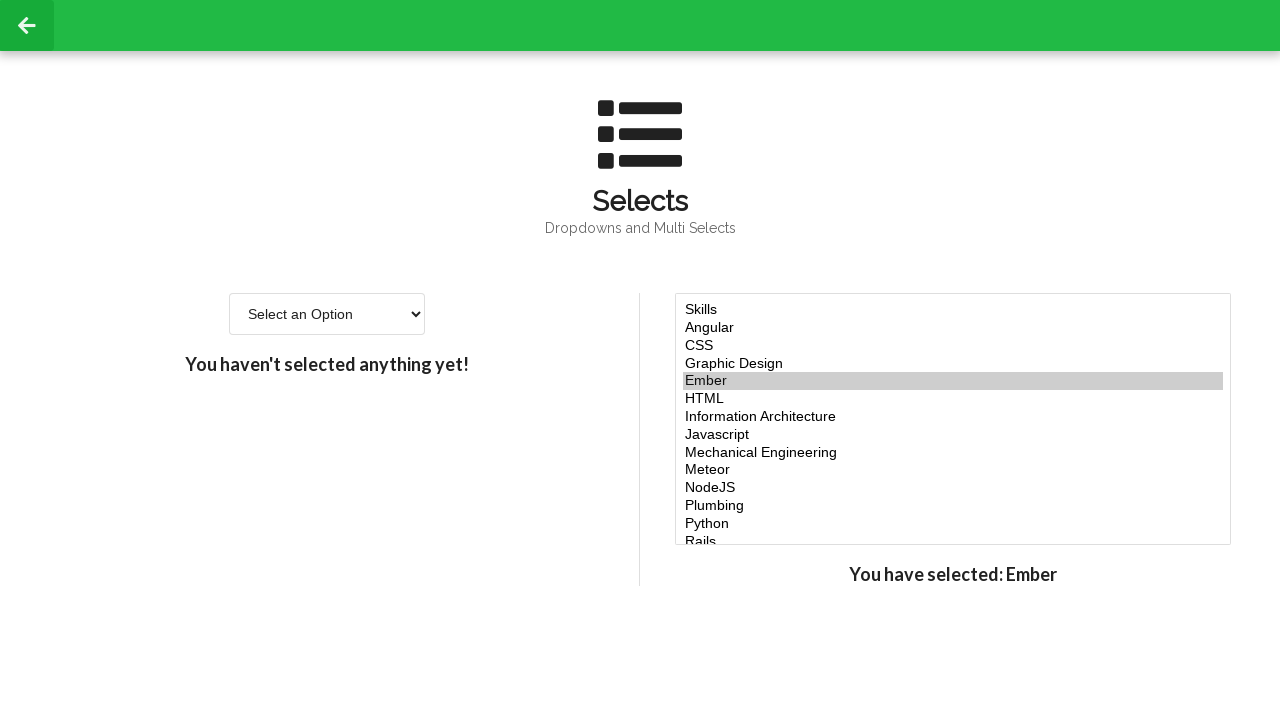

Selected option at index 5 on #multi-select
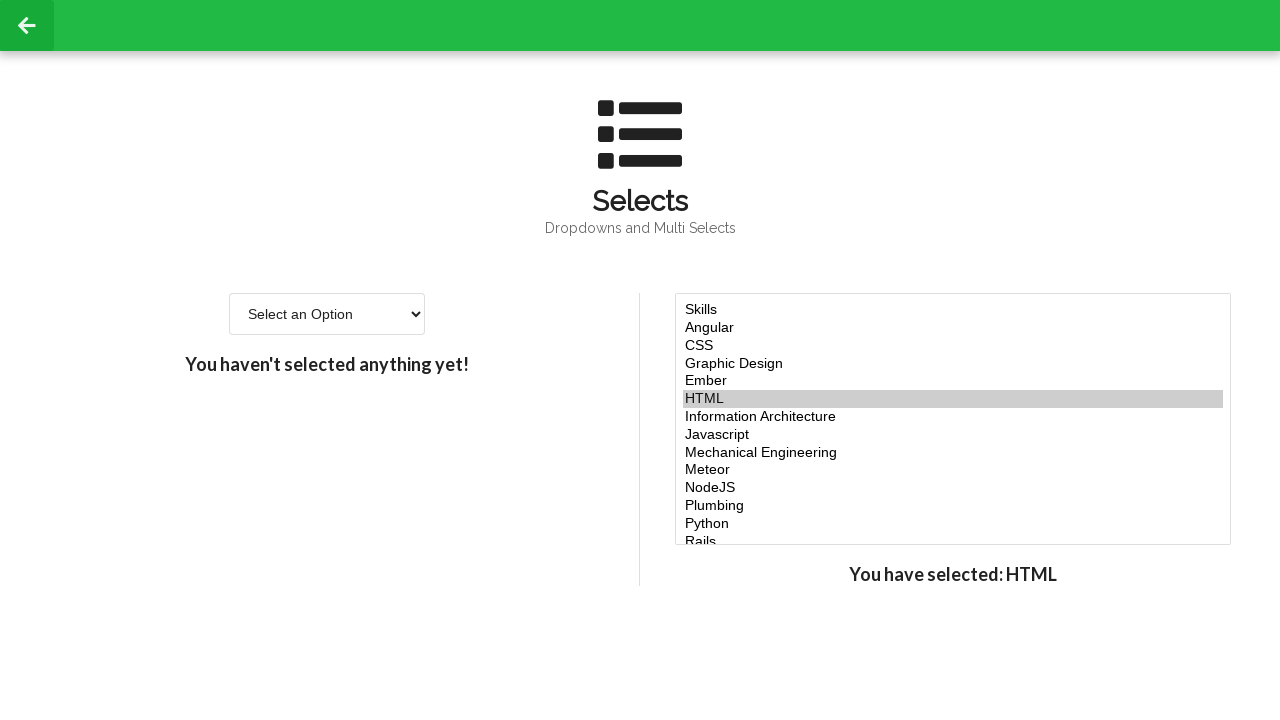

Selected 'NodeJS' option by value 'node' on #multi-select
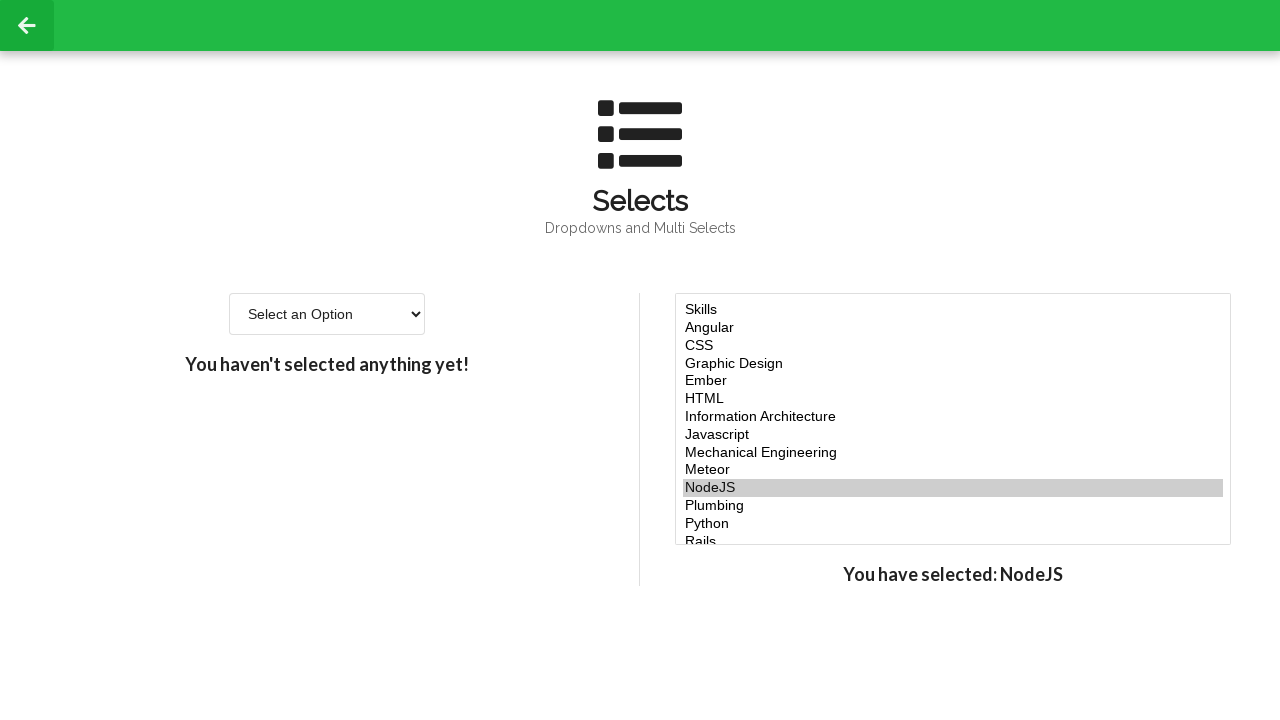

Evaluated JavaScript to select indices 4, 5, NodeJS and deselect Javascript
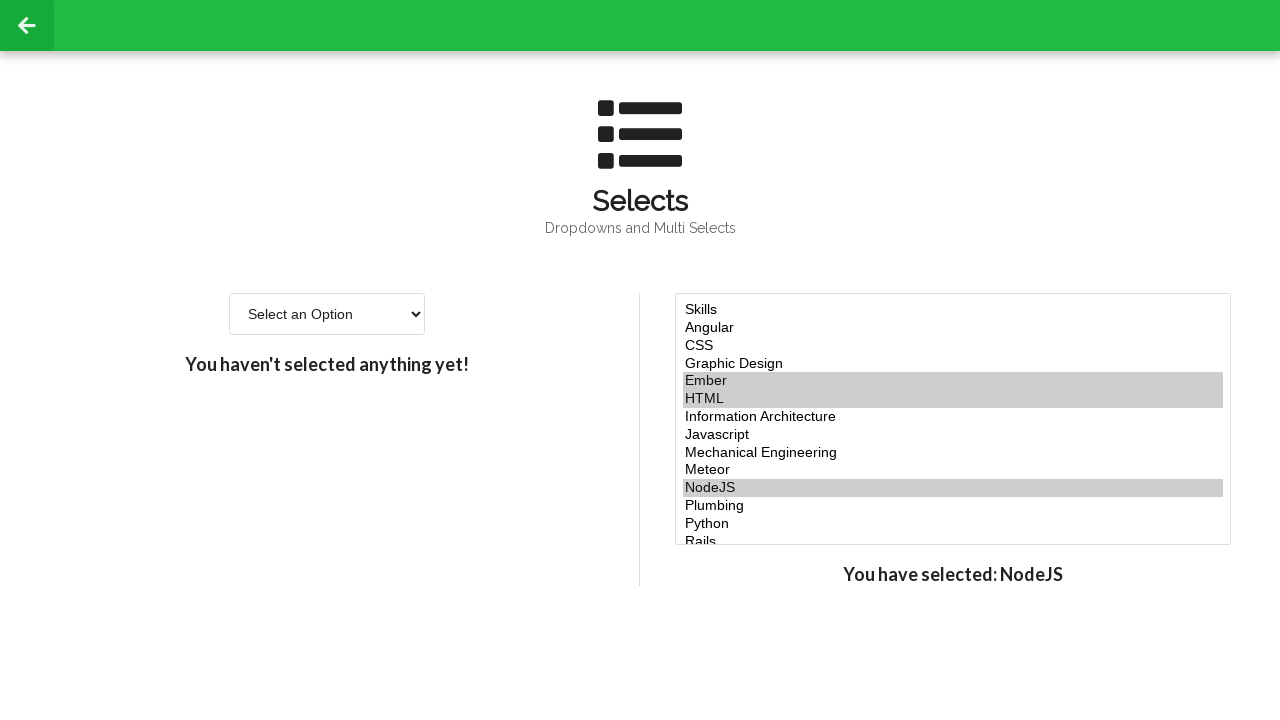

Waited 500ms for selections to be applied
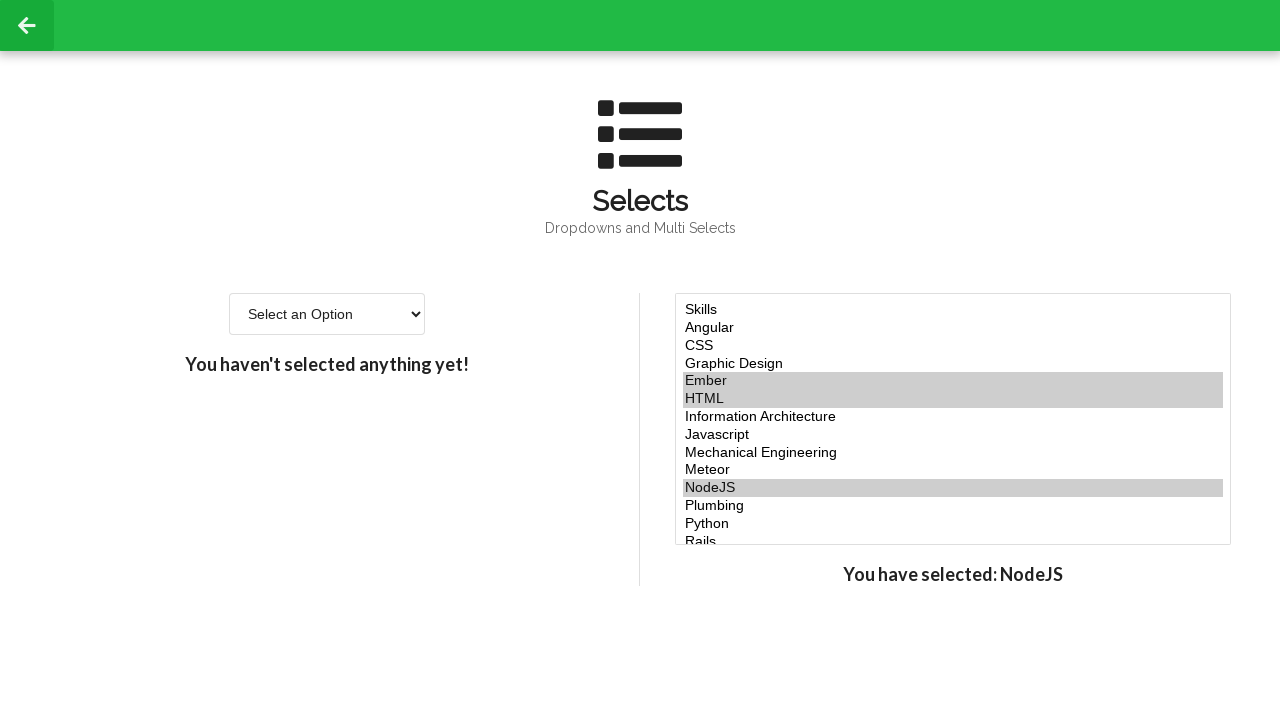

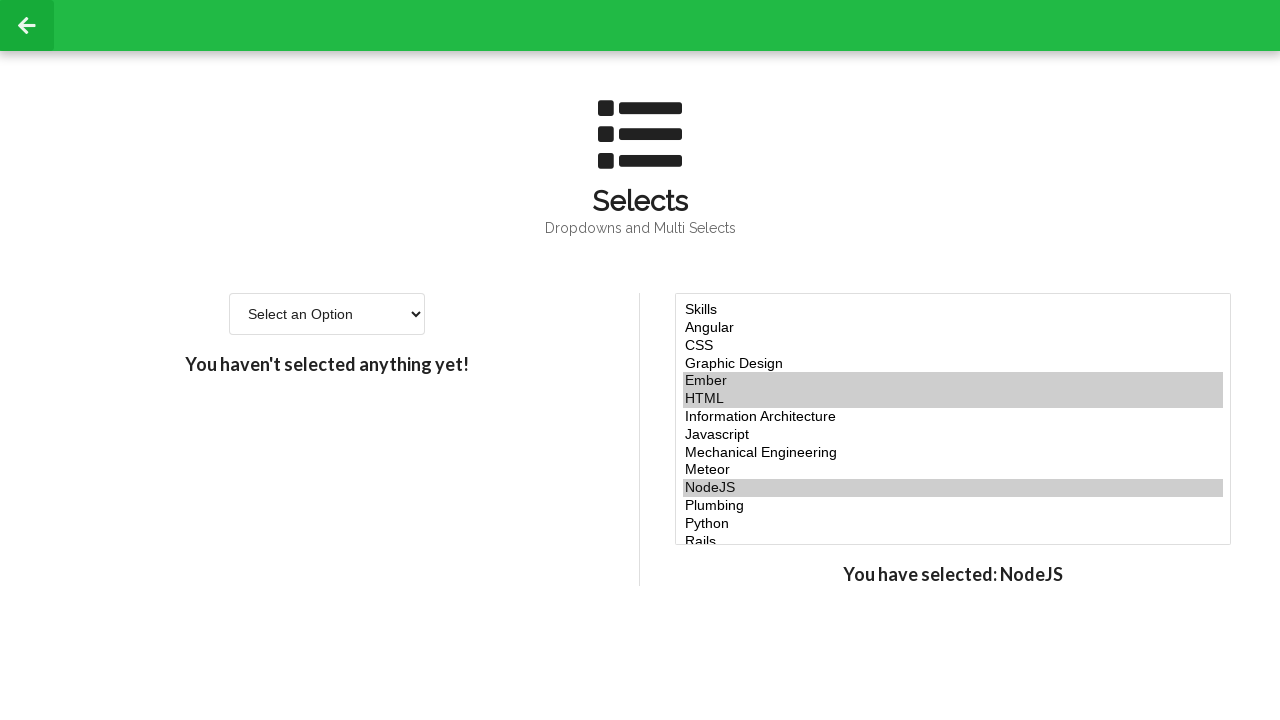